Tests multiple window handling by clicking a link that opens a new window, switching to that window, and verifying the new window's title is "New Window"

Starting URL: https://practice.cydeo.com/windows

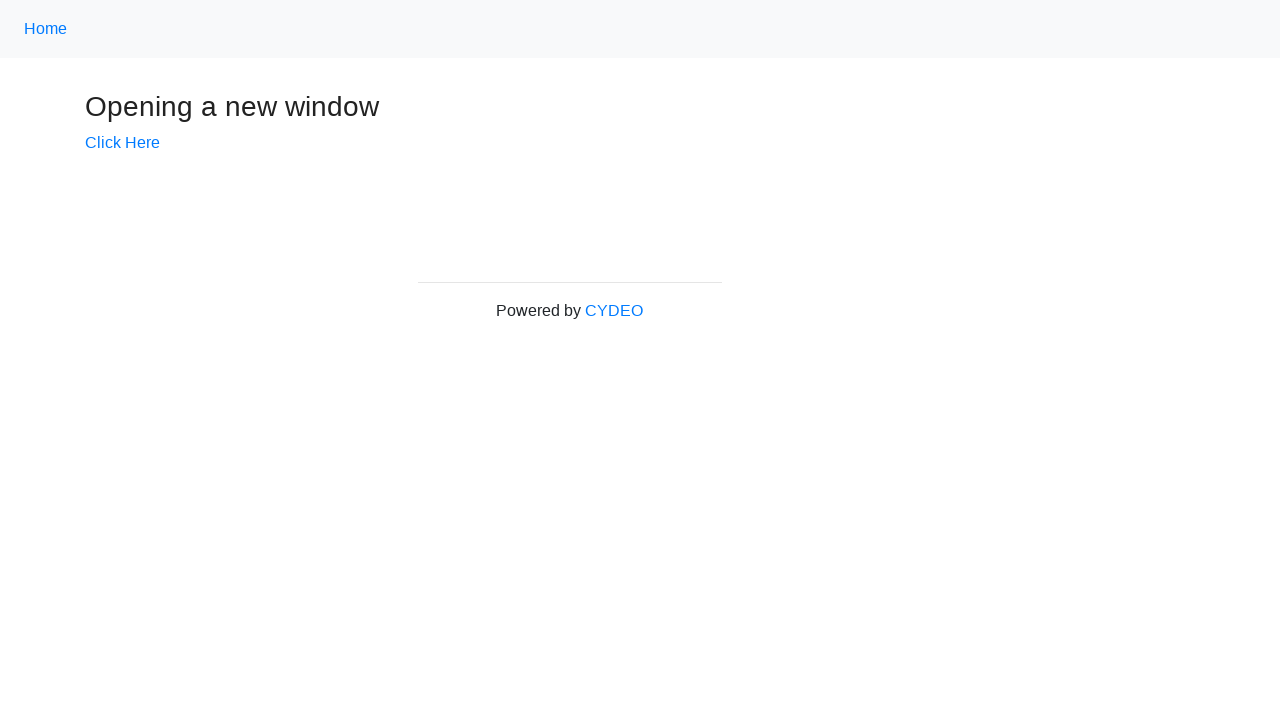

Verified initial page title is 'Windows'
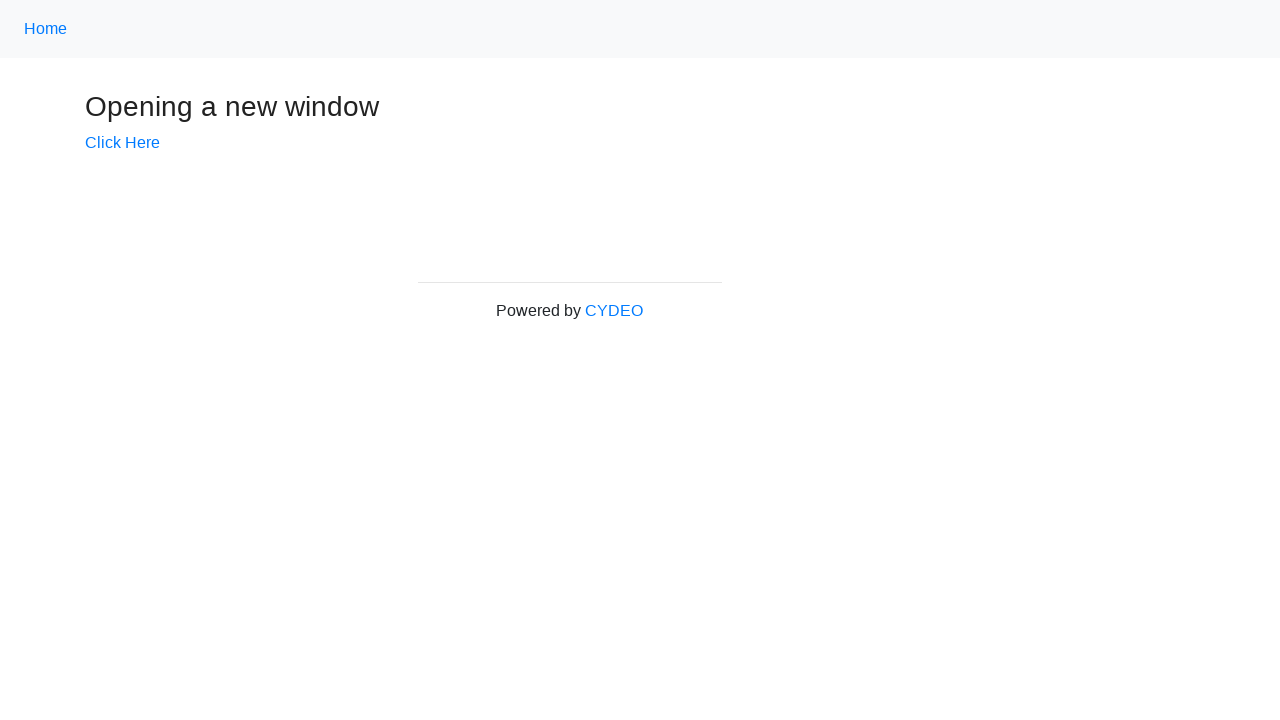

Clicked 'Click Here' link to open new window at (122, 143) on text=Click Here
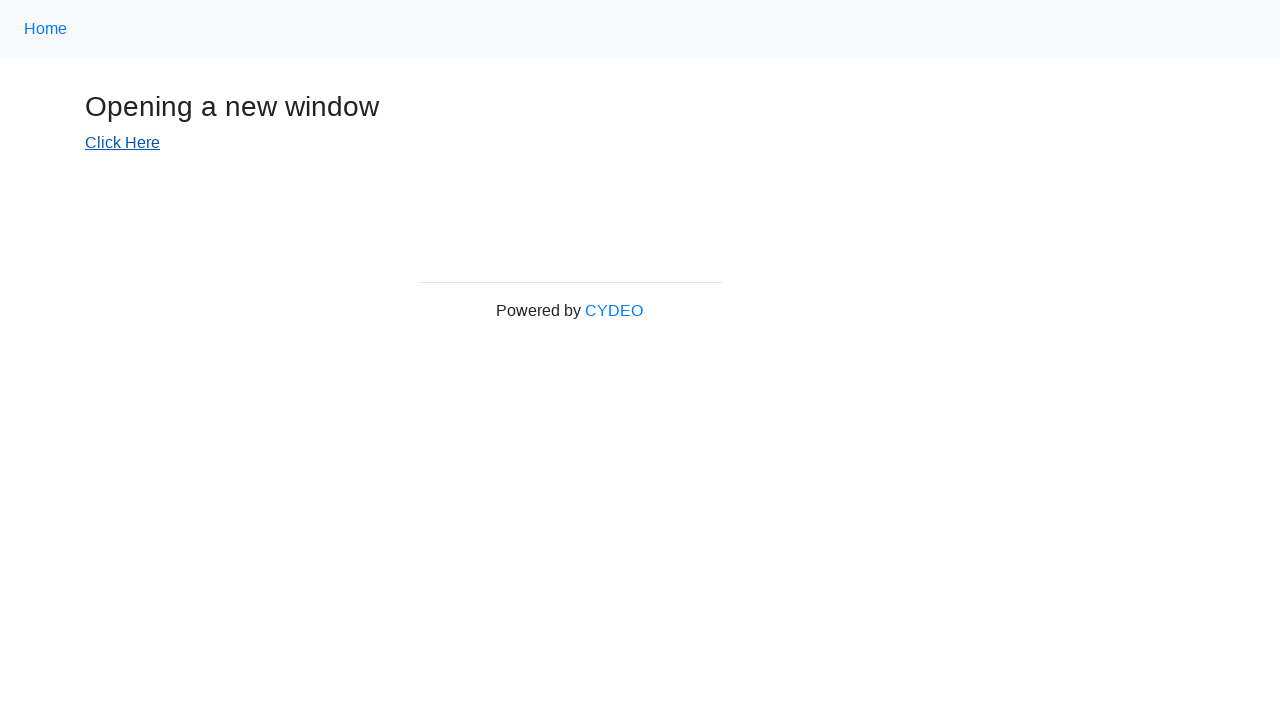

Captured new window page object
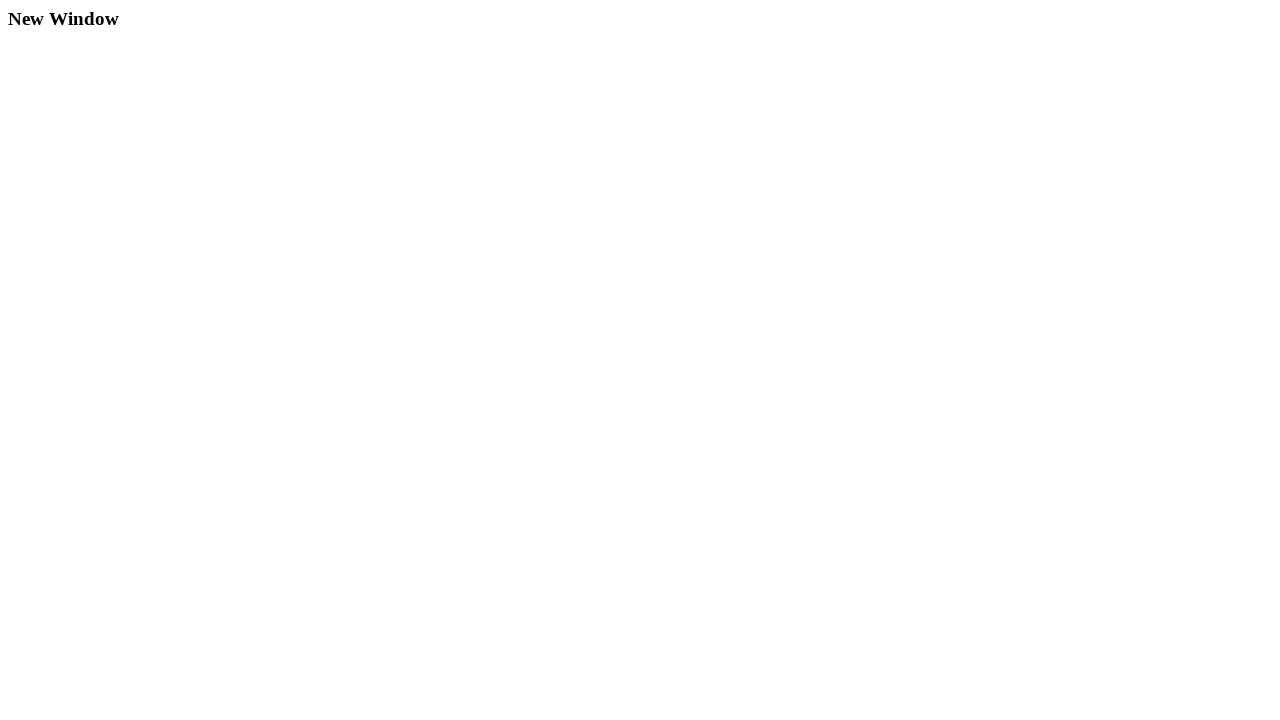

New window finished loading
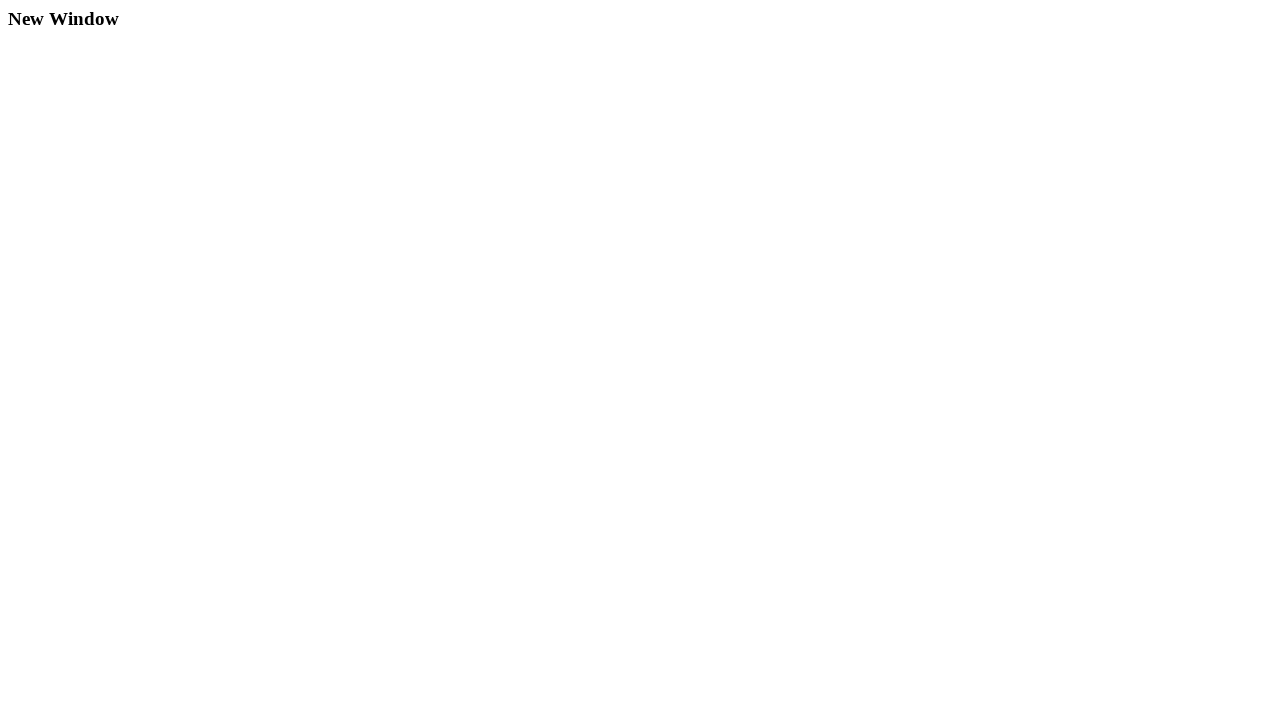

Verified new window title is 'New Window'
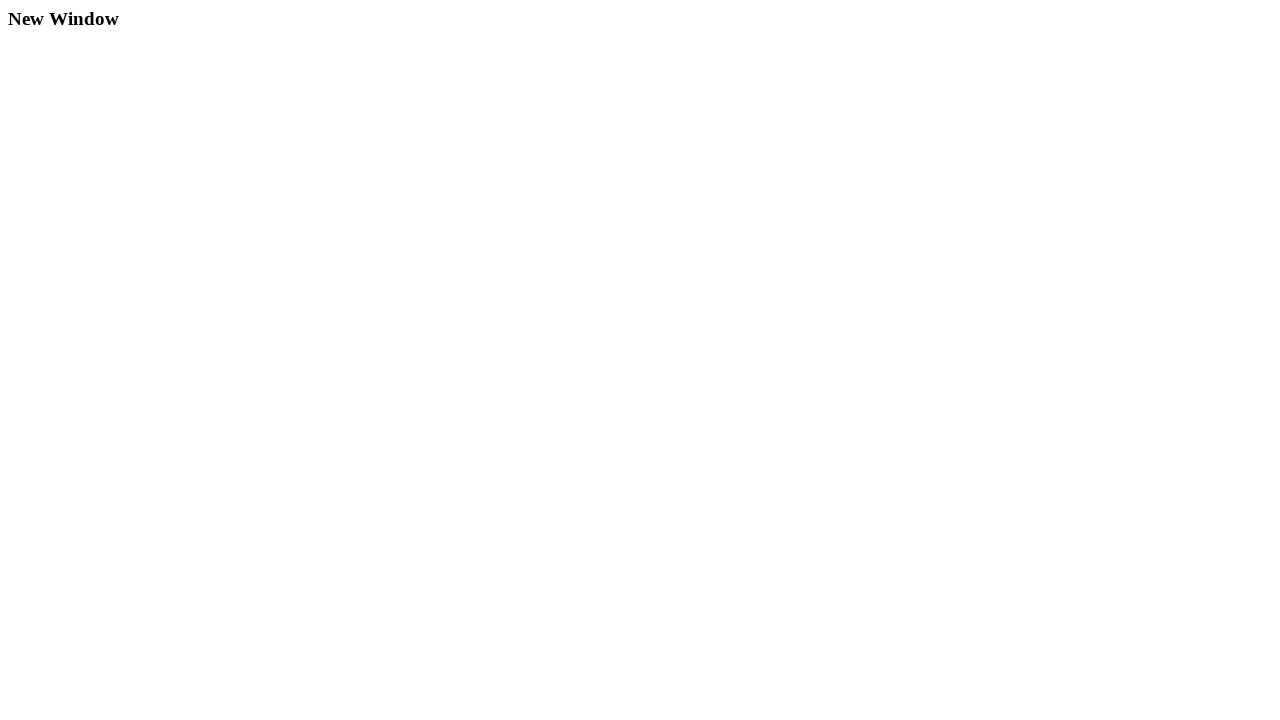

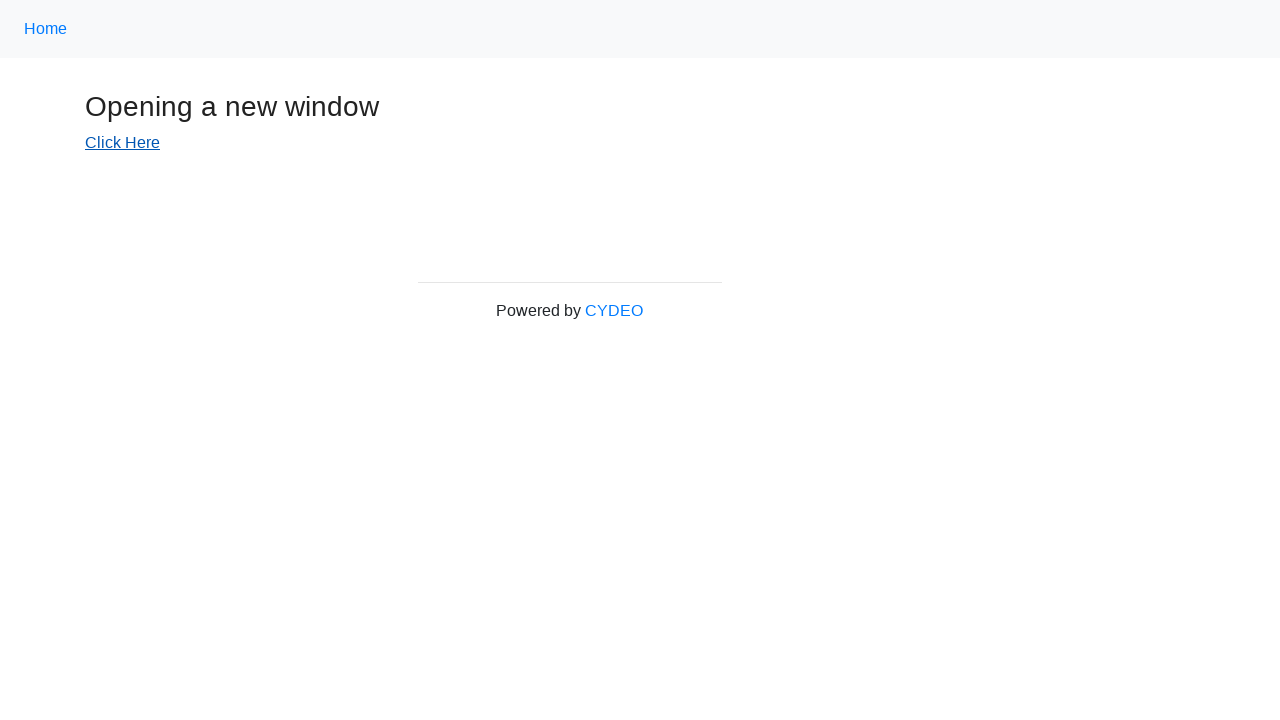